Navigates to YouTube.com and retrieves the page title to verify the page loaded successfully

Starting URL: https://www.youtube.com

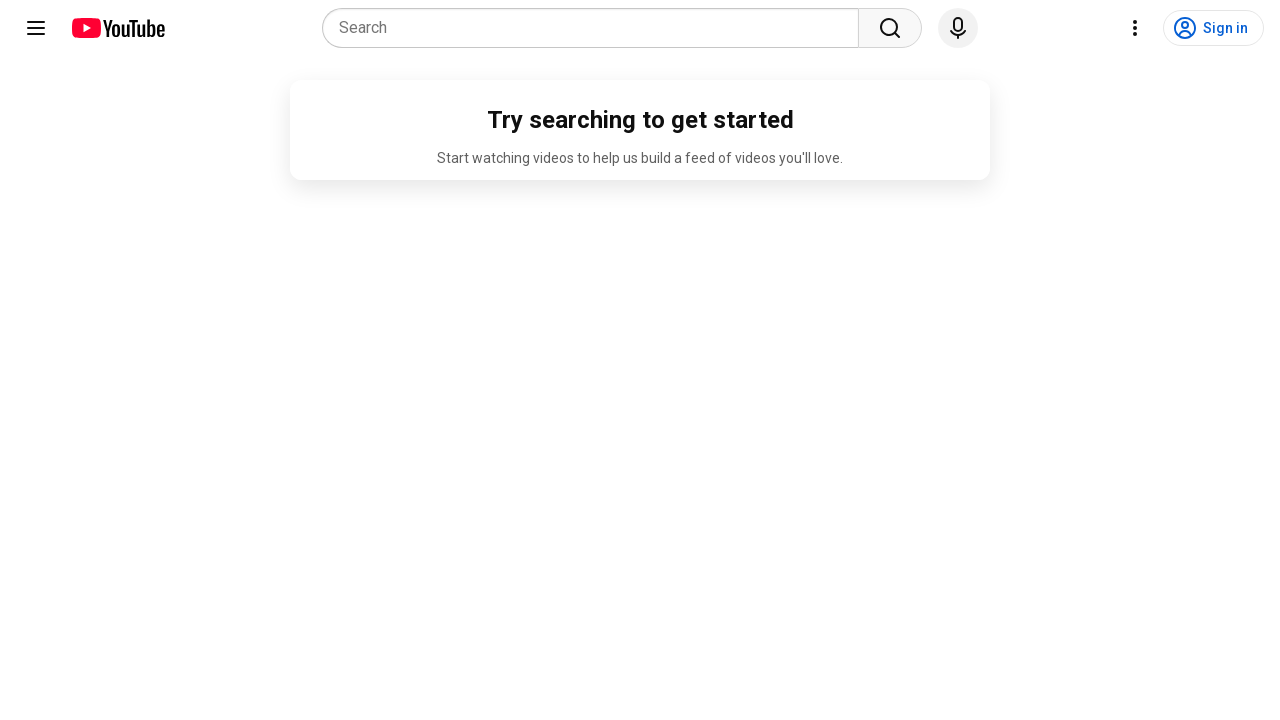

Navigated to https://www.youtube.com
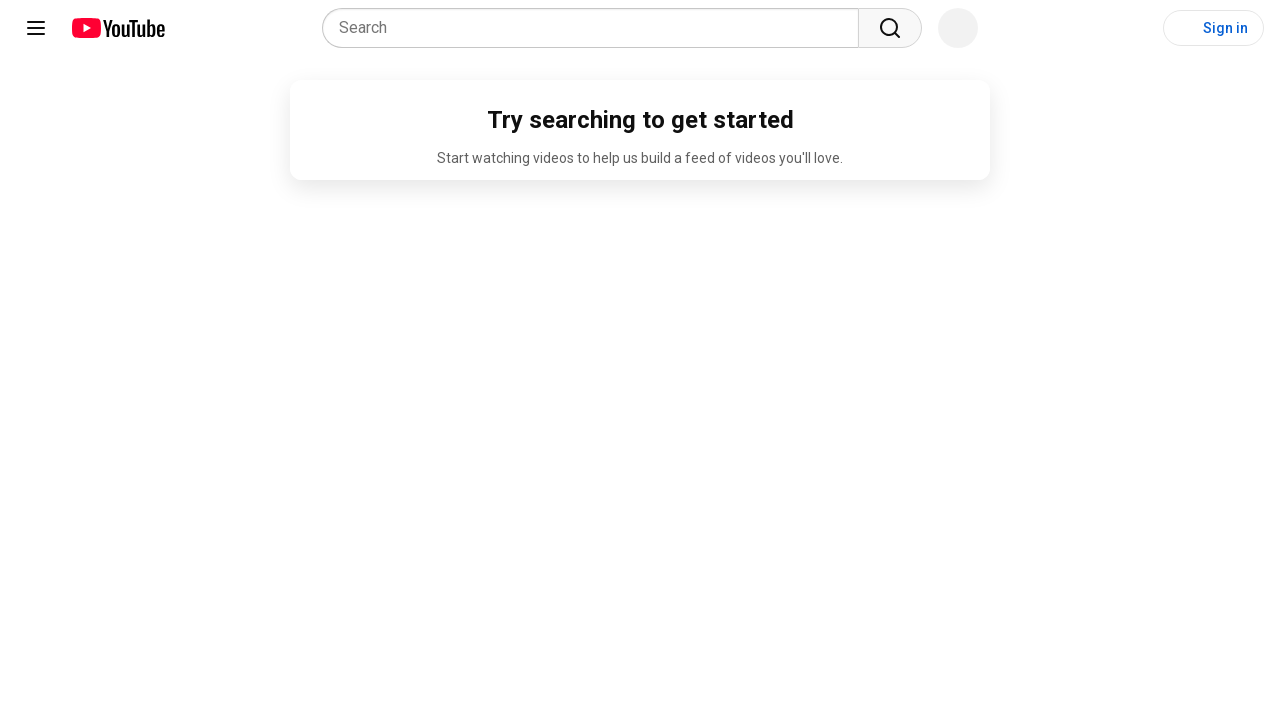

Page loaded with domcontentloaded state
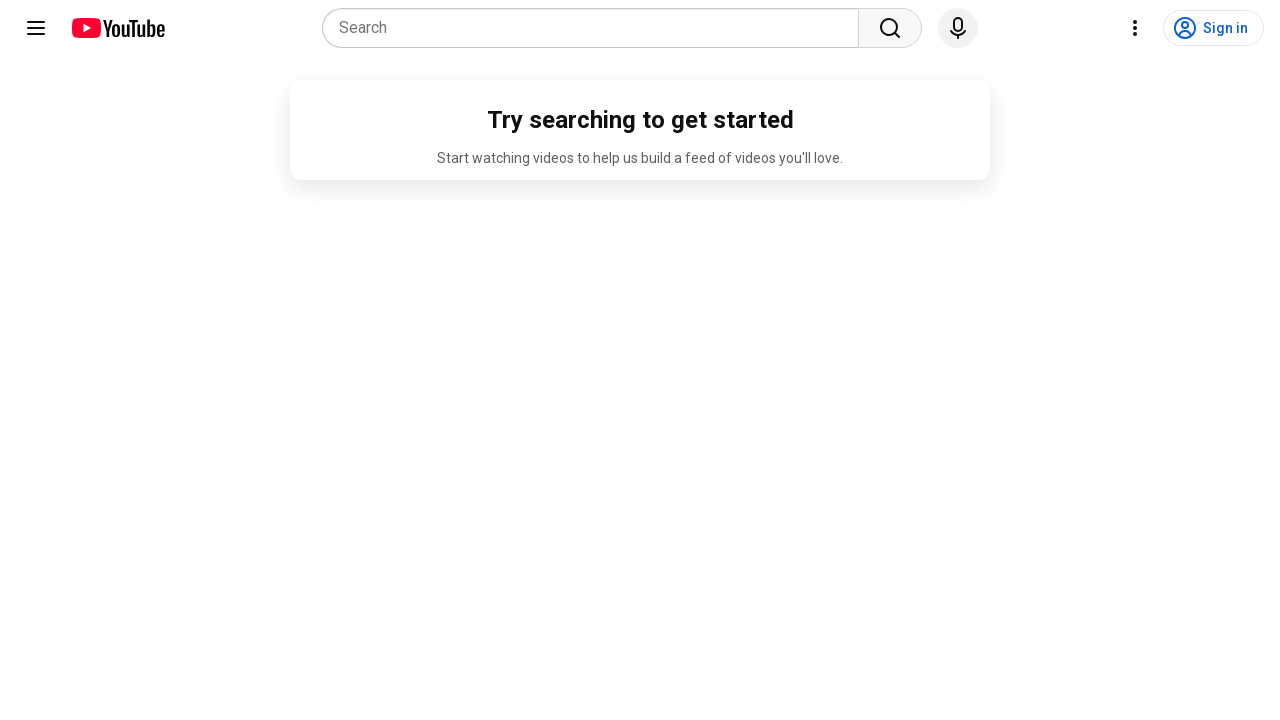

Retrieved page title: YouTube
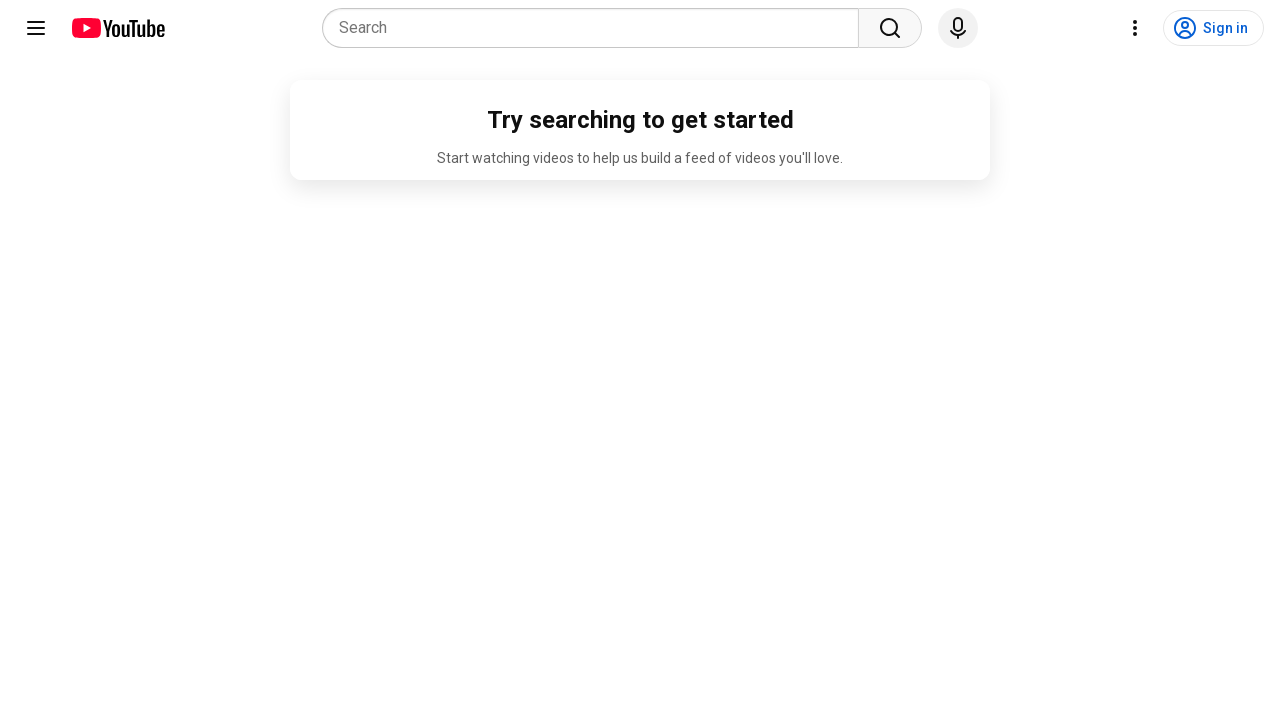

Printed page title to console
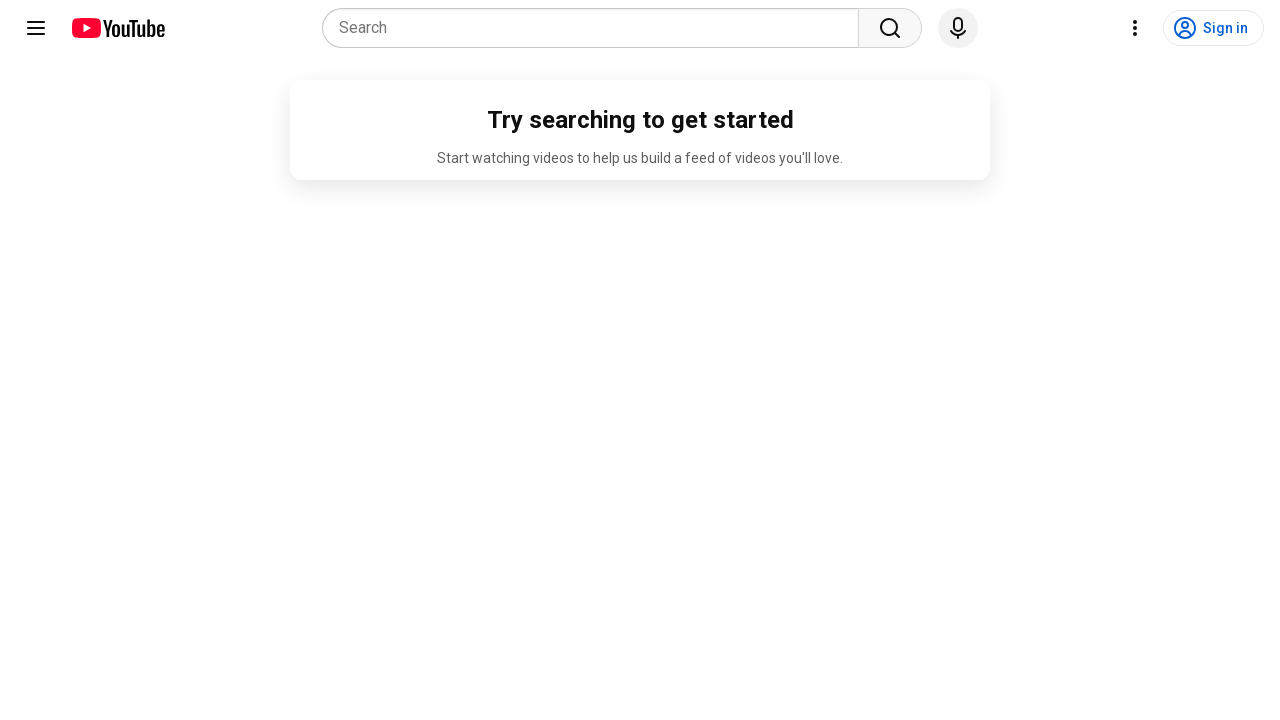

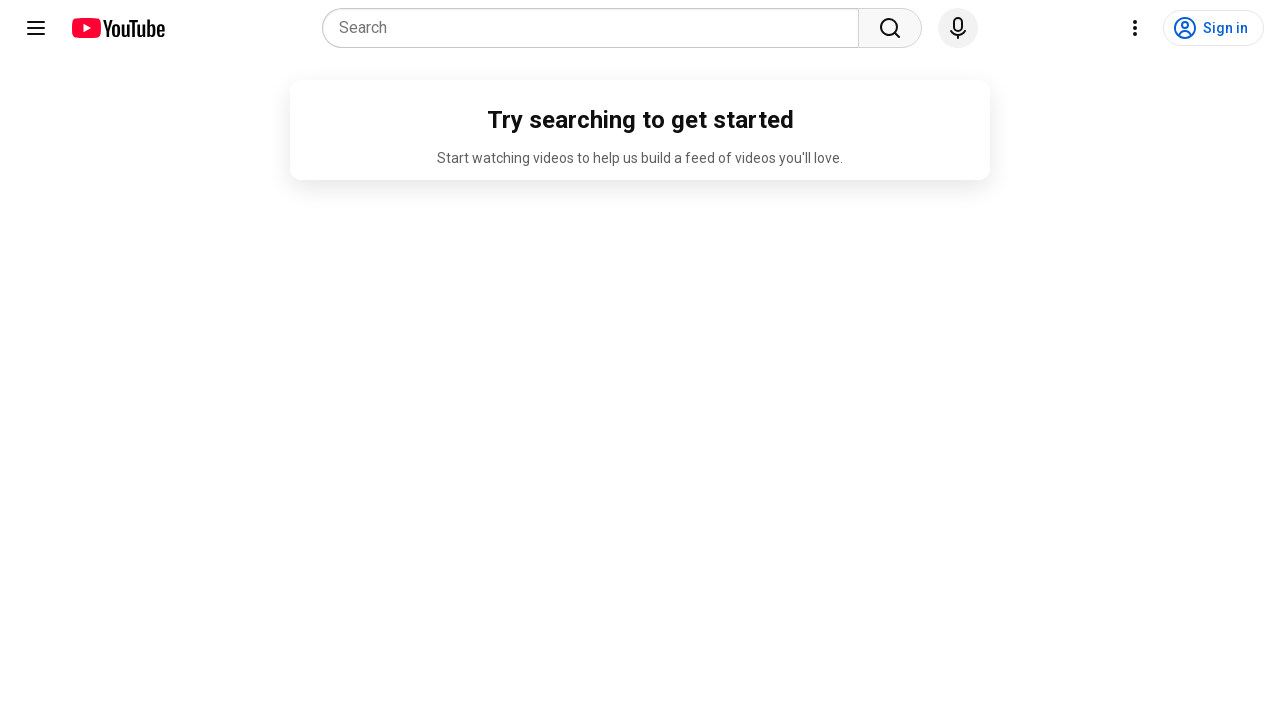